Tests radio button functionality by selecting the Radio Button menu and clicking the Yes option

Starting URL: https://demoqa.com/elements

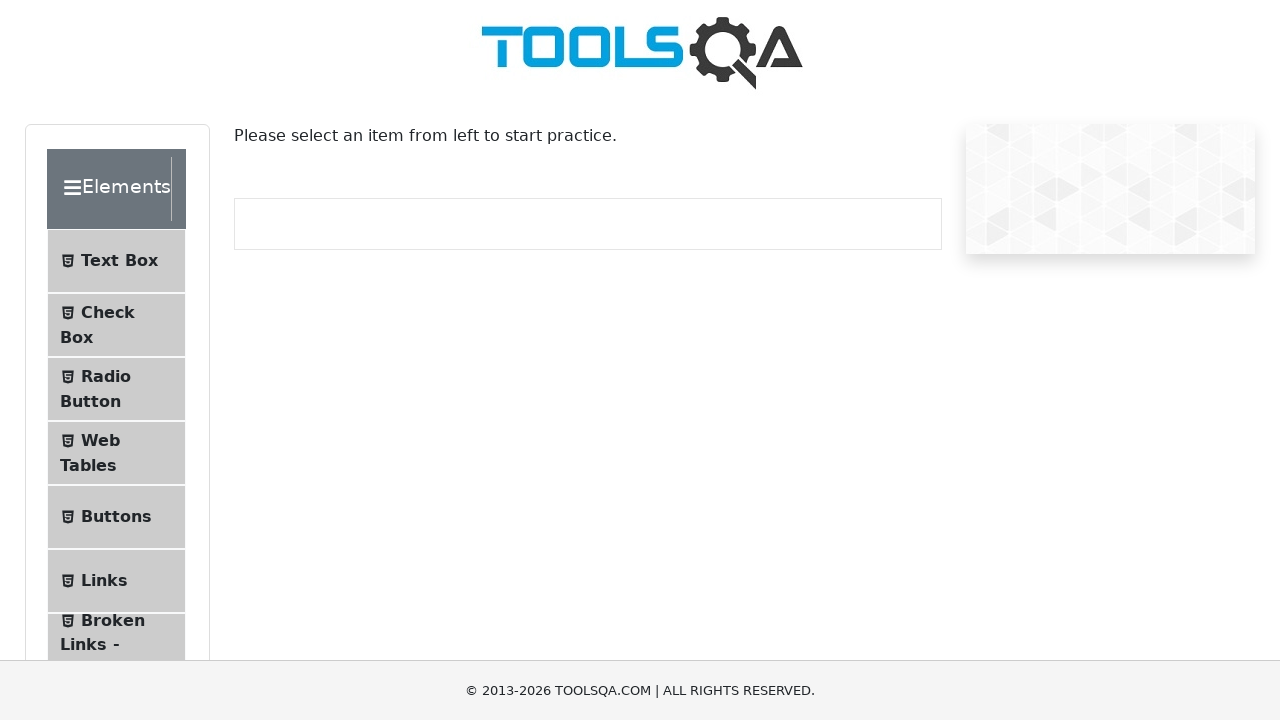

Clicked on Radio Button menu item at (106, 376) on xpath=//span[text()='Radio Button']
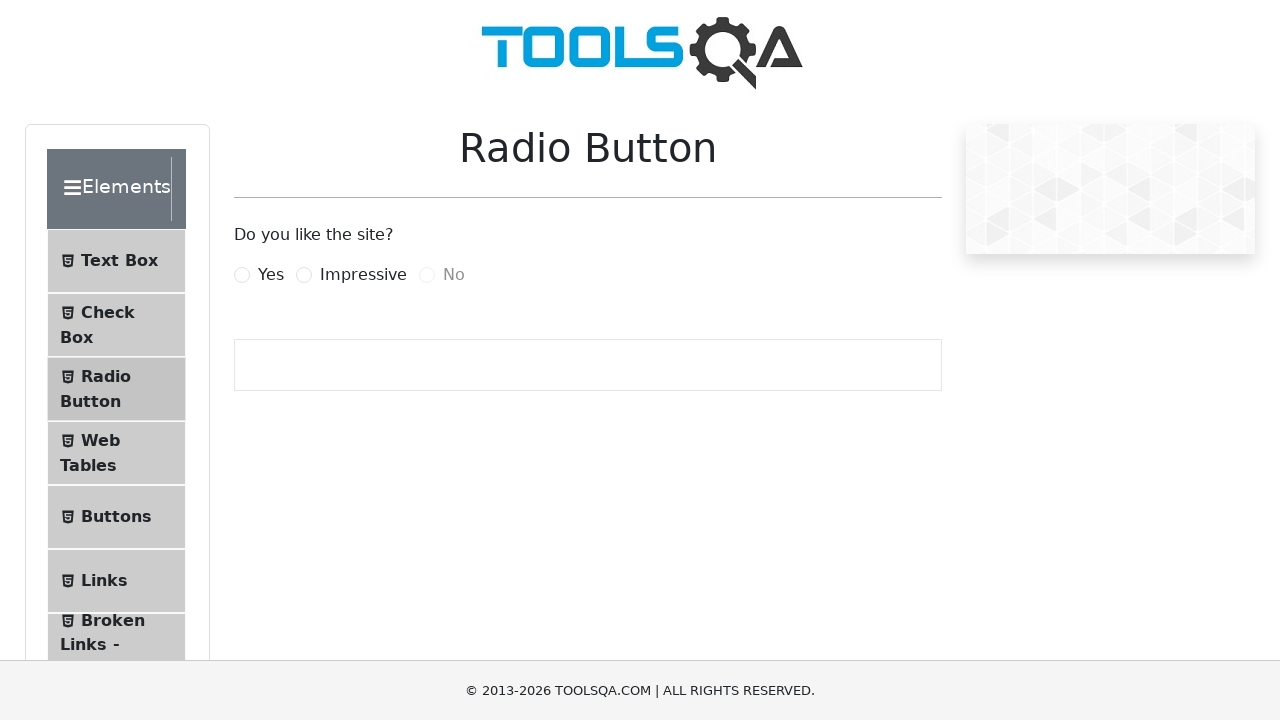

Clicked on Yes radio button at (271, 275) on label[for='yesRadio']
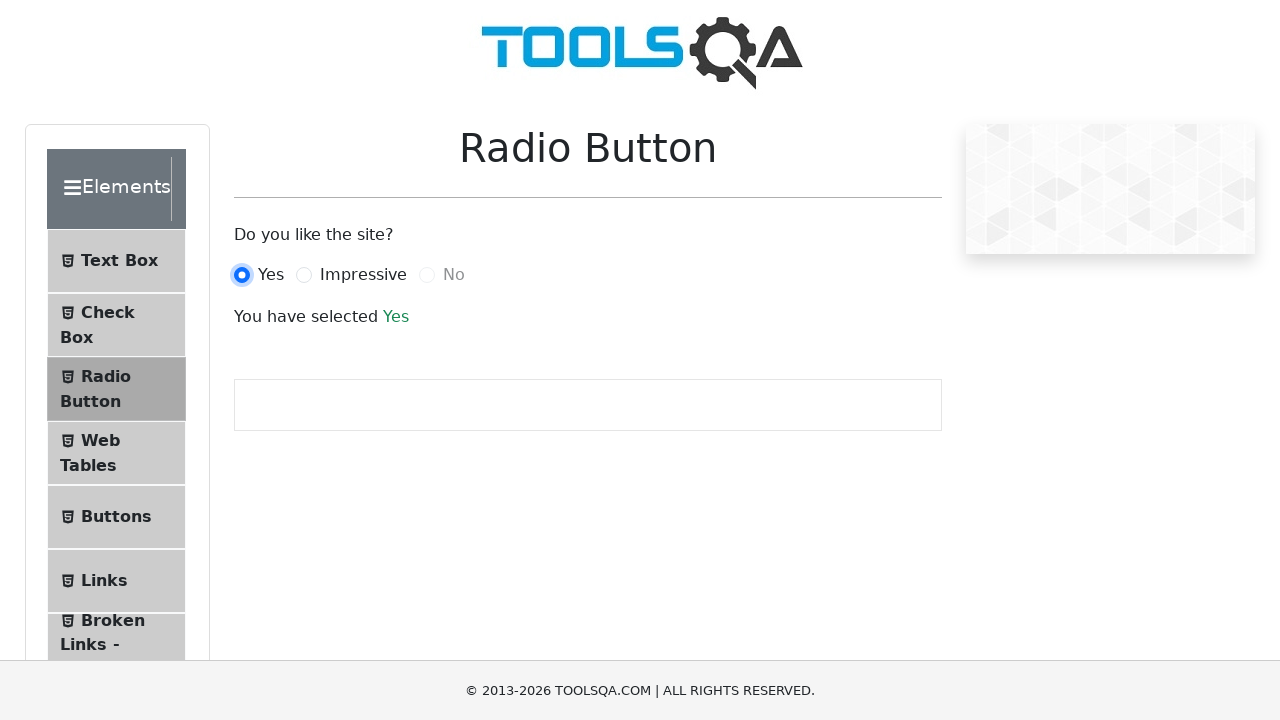

Waited for answer confirmation to appear
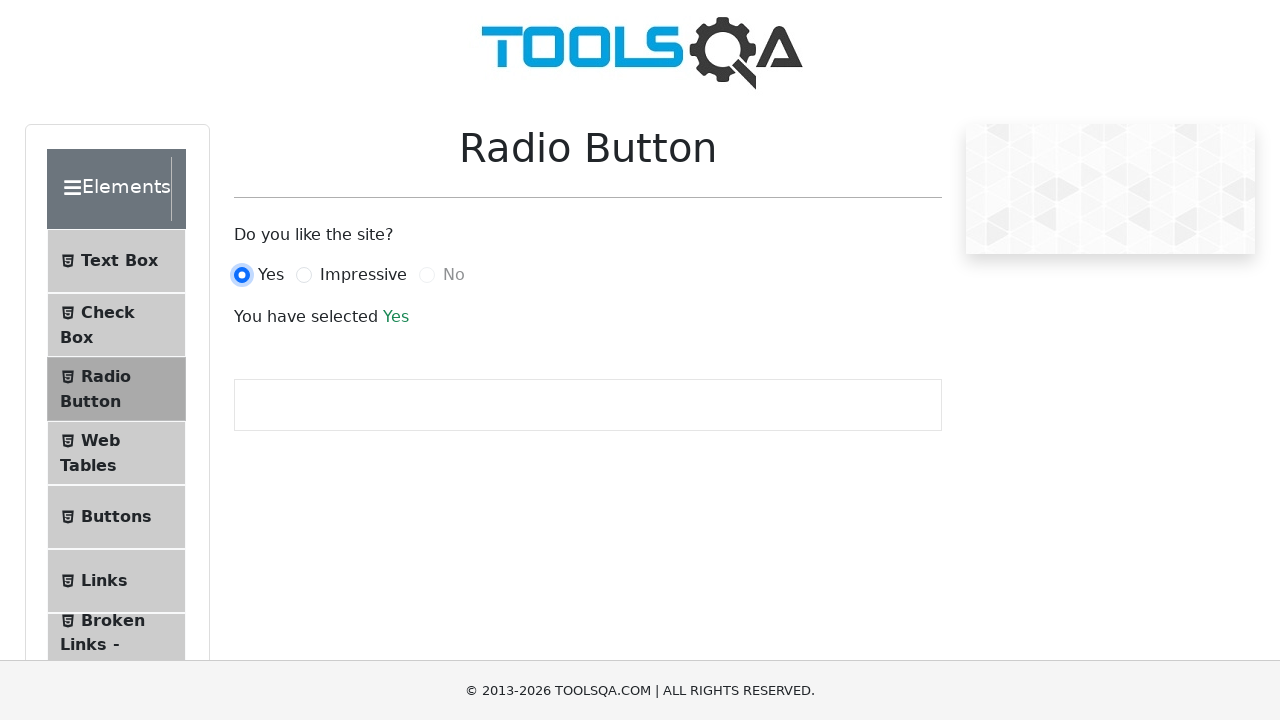

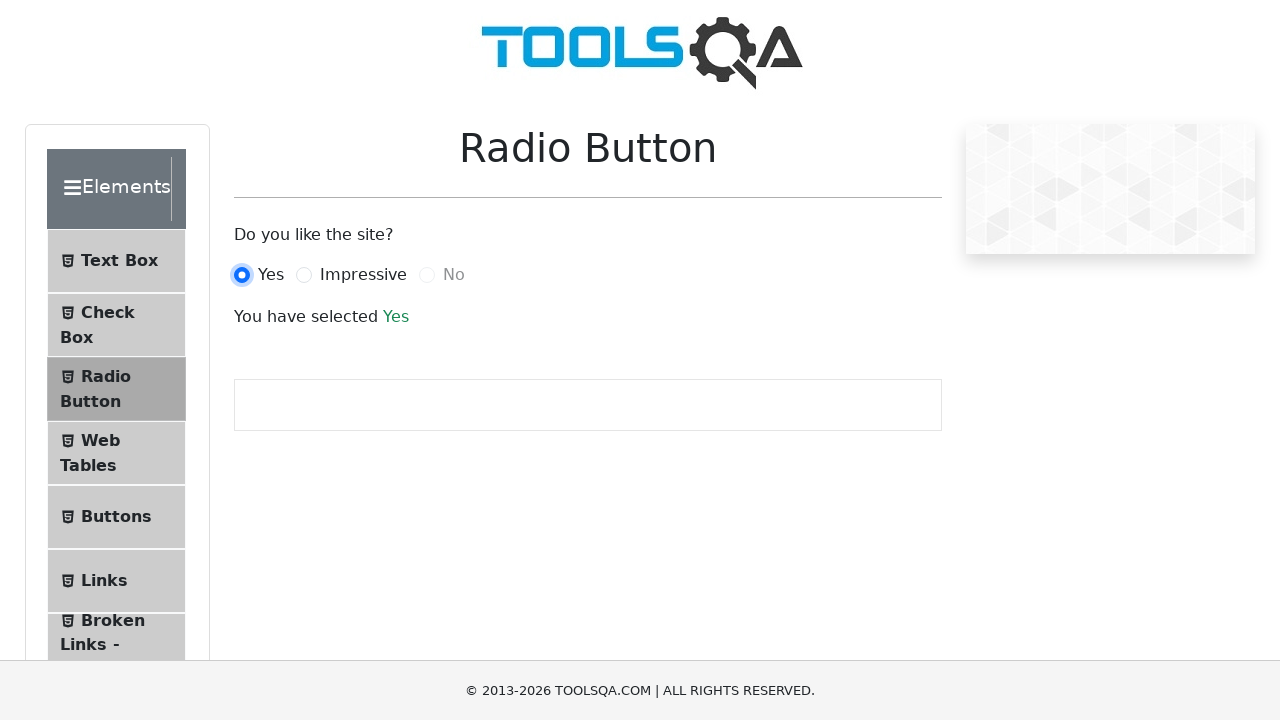